Solves a math captcha by extracting a value from an image attribute, calculating the result, and submitting the form with checkbox and radio button selections

Starting URL: http://suninjuly.github.io/get_attribute.html

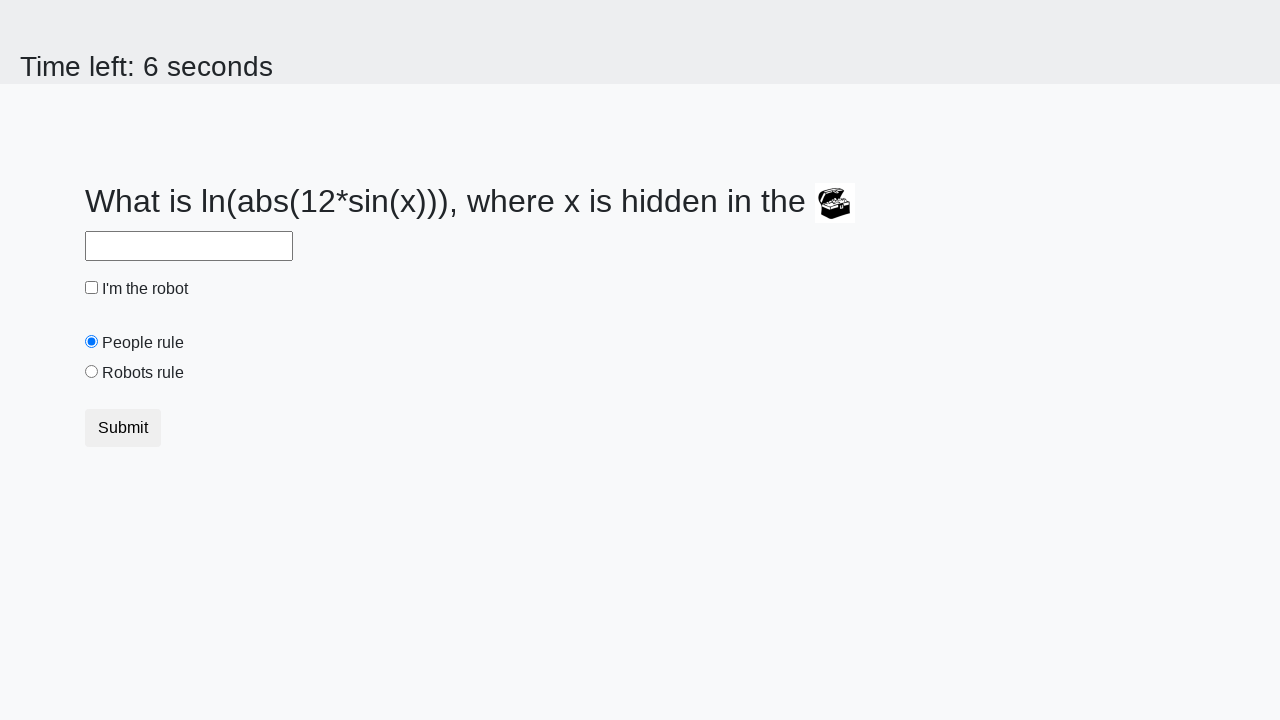

Located treasure chest image element
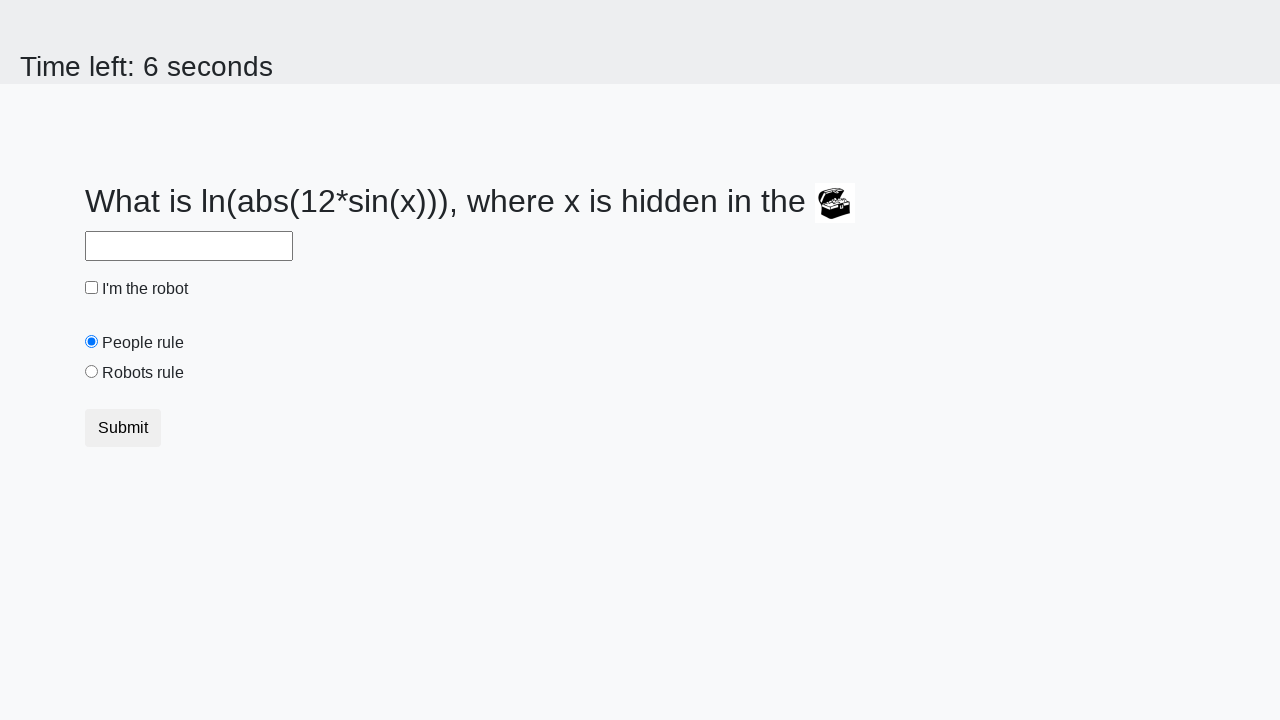

Extracted valuex attribute from treasure chest: 362
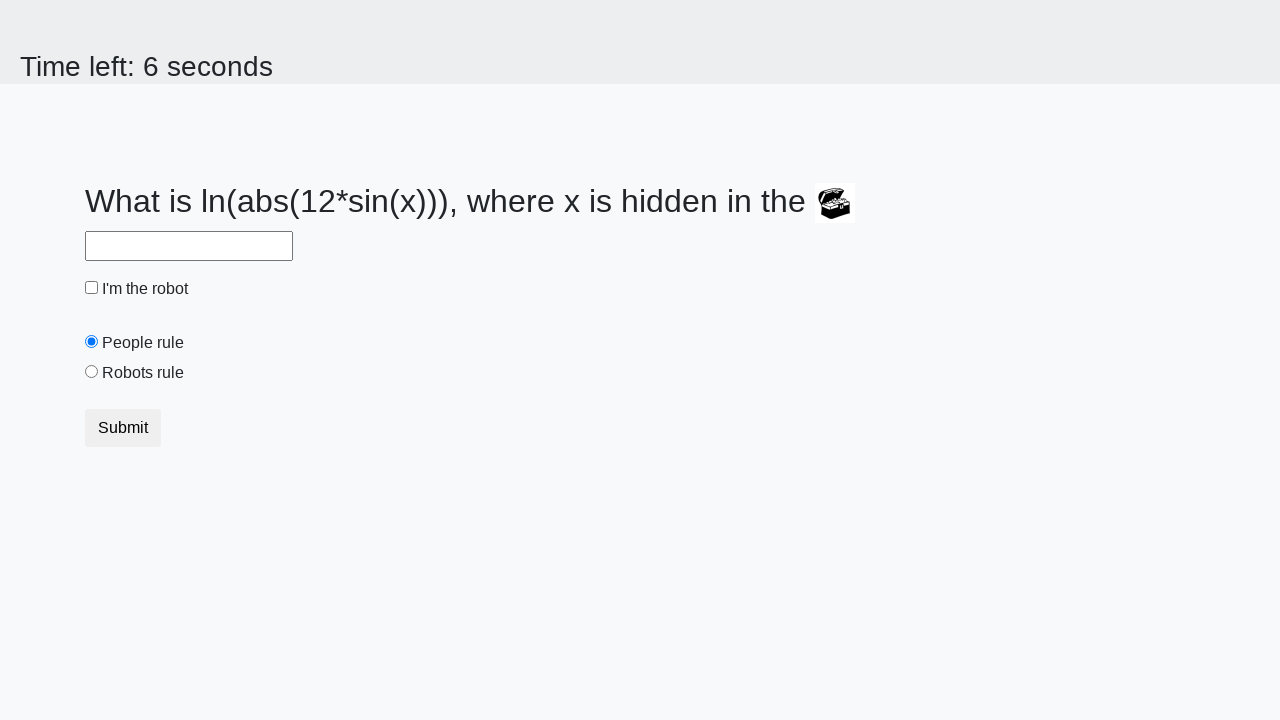

Calculated math captcha result: 2.064849581451936
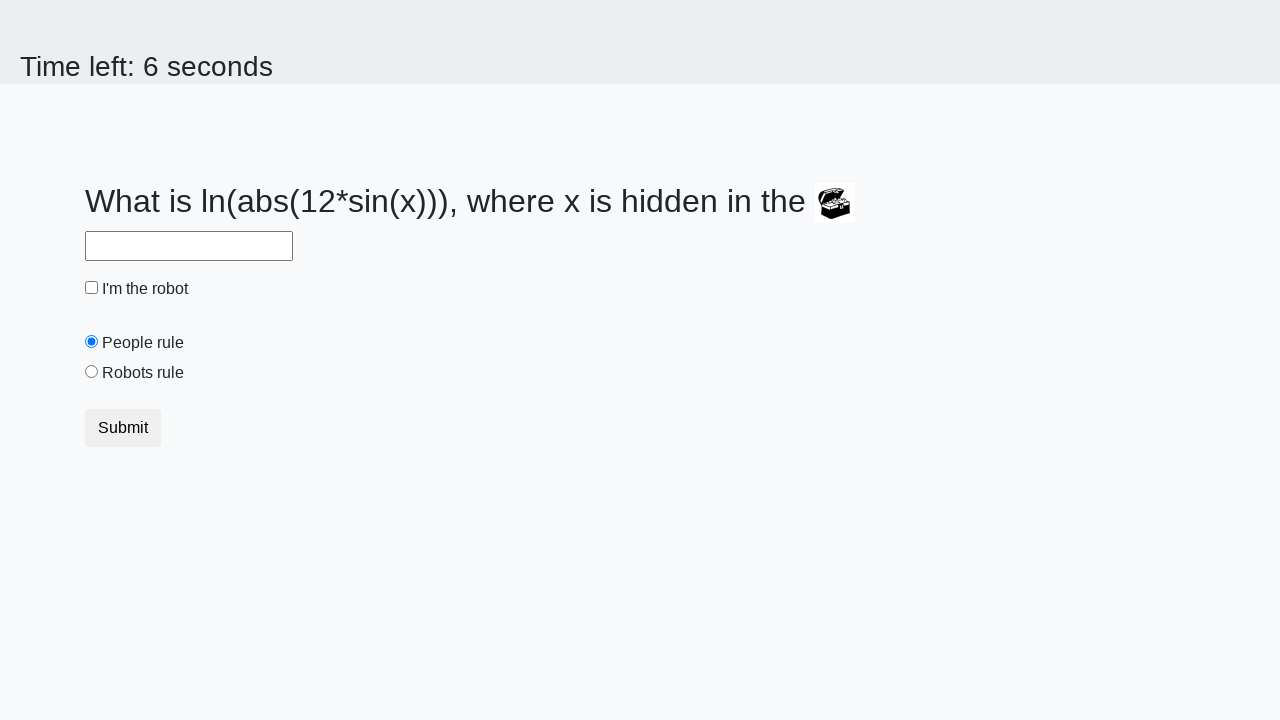

Filled answer field with calculated result: 2.064849581451936 on #answer
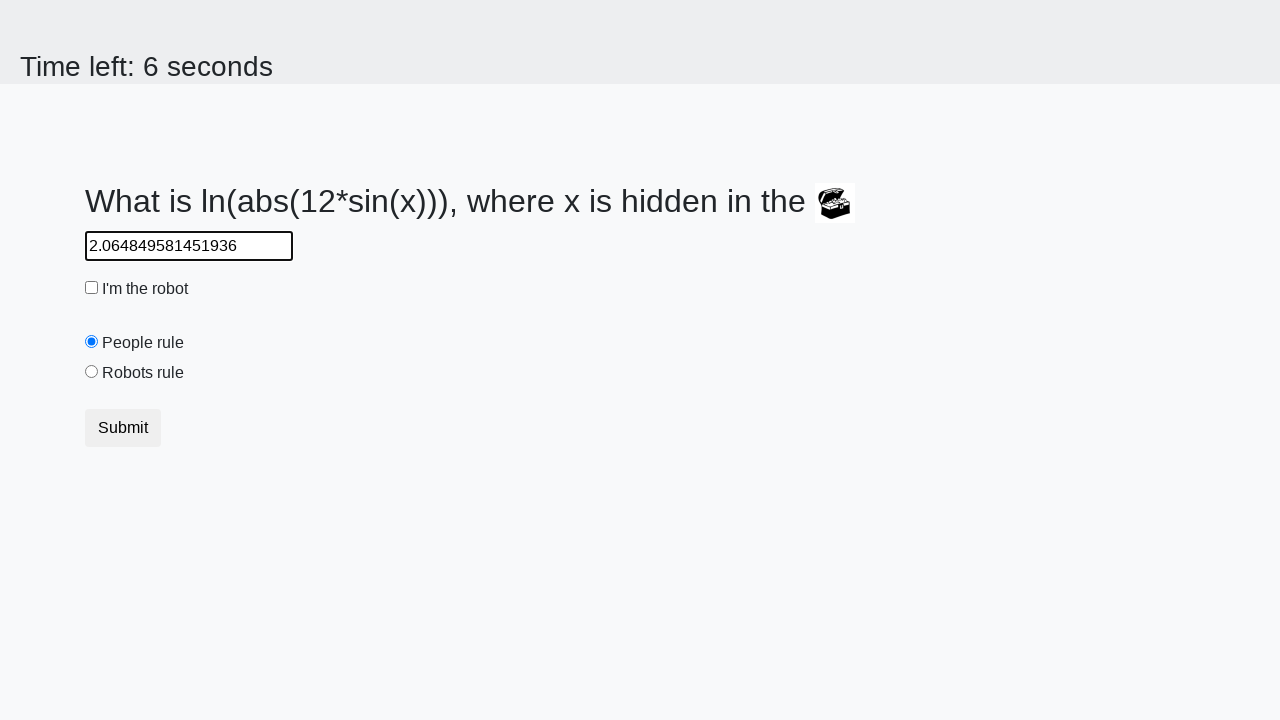

Clicked robot checkbox at (92, 288) on #robotCheckbox
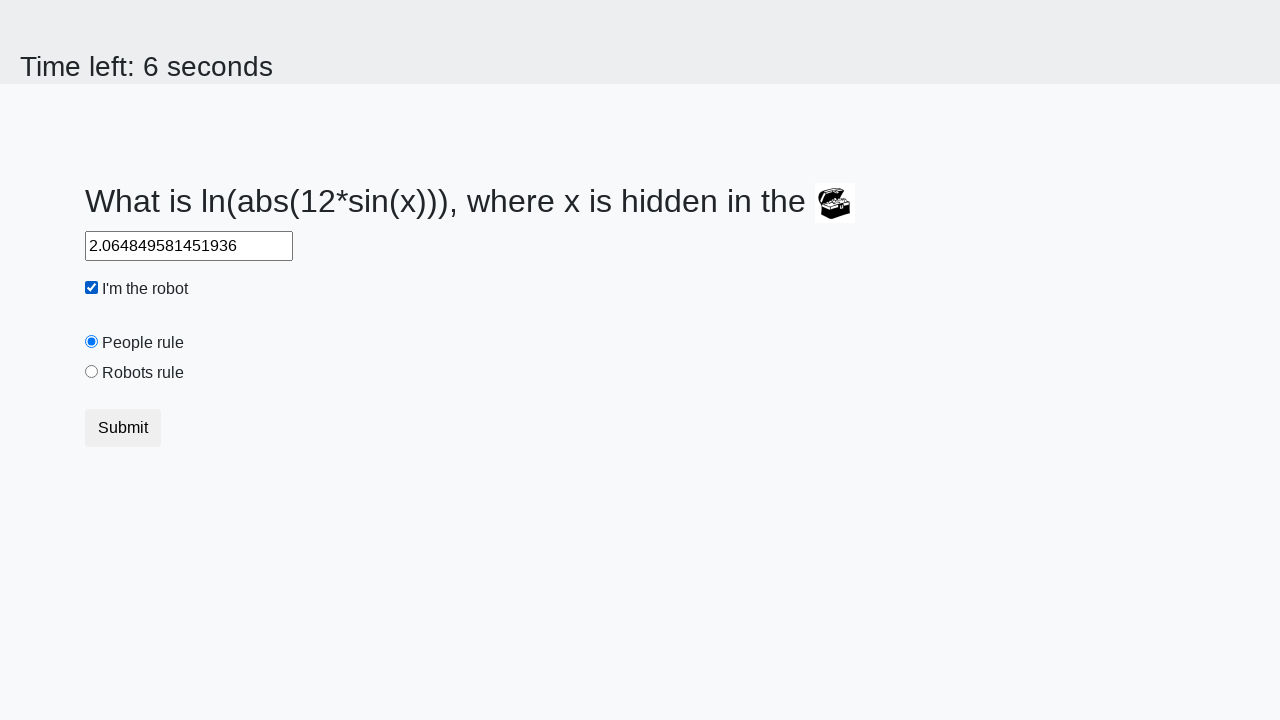

Clicked robots rule radio button at (92, 372) on #robotsRule
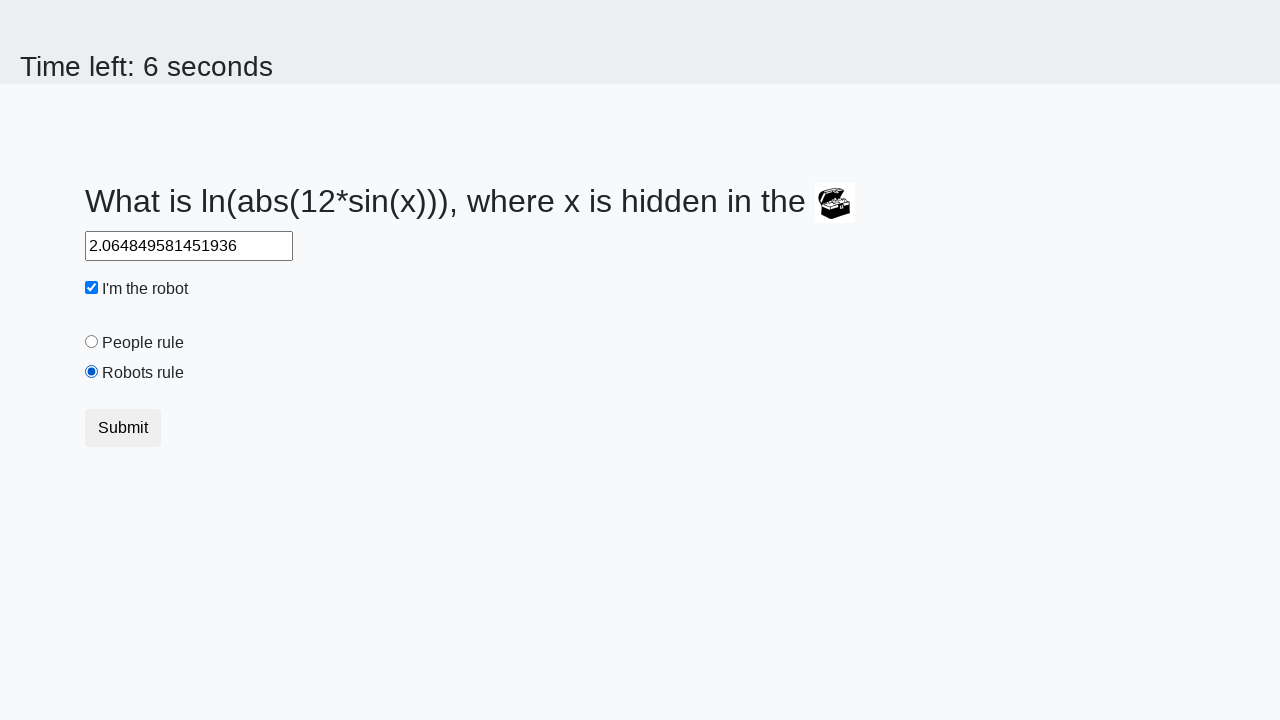

Submitted form with all required selections at (123, 428) on button[type='submit']
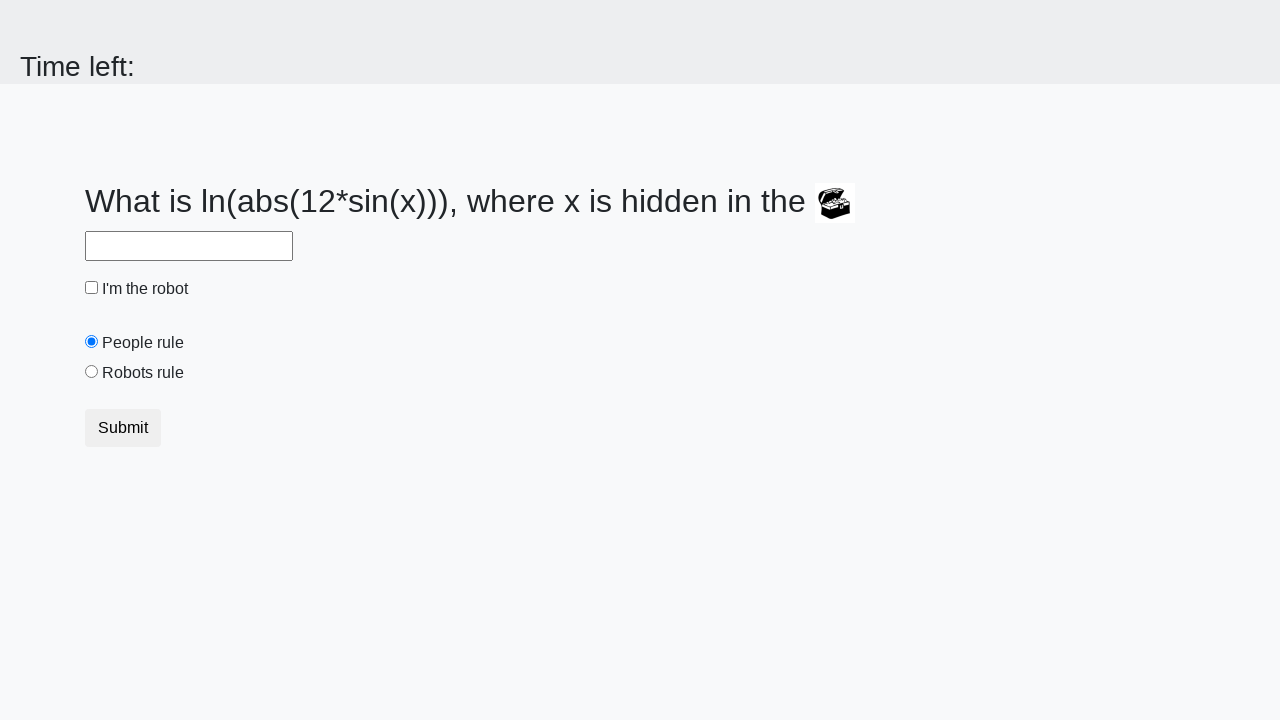

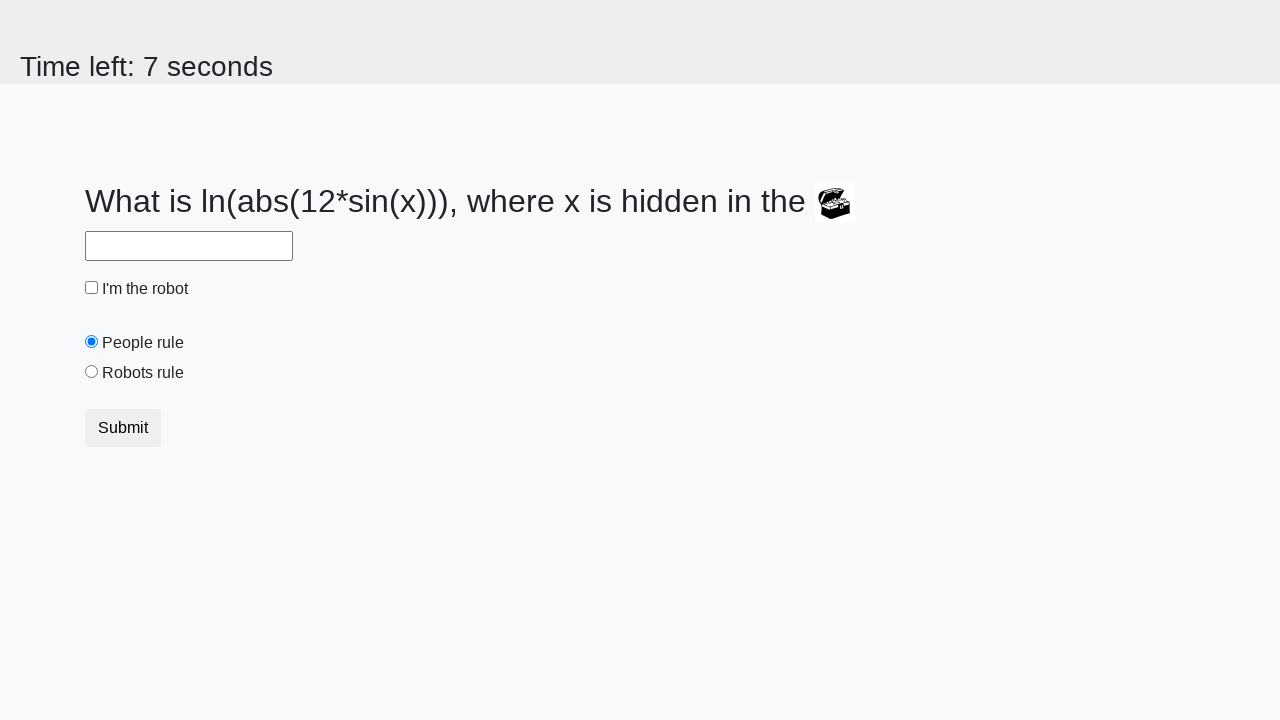